Tests keyboard input functionality by entering a name in a text field and clicking a button on a form testing page

Starting URL: https://formy-project.herokuapp.com/keypress

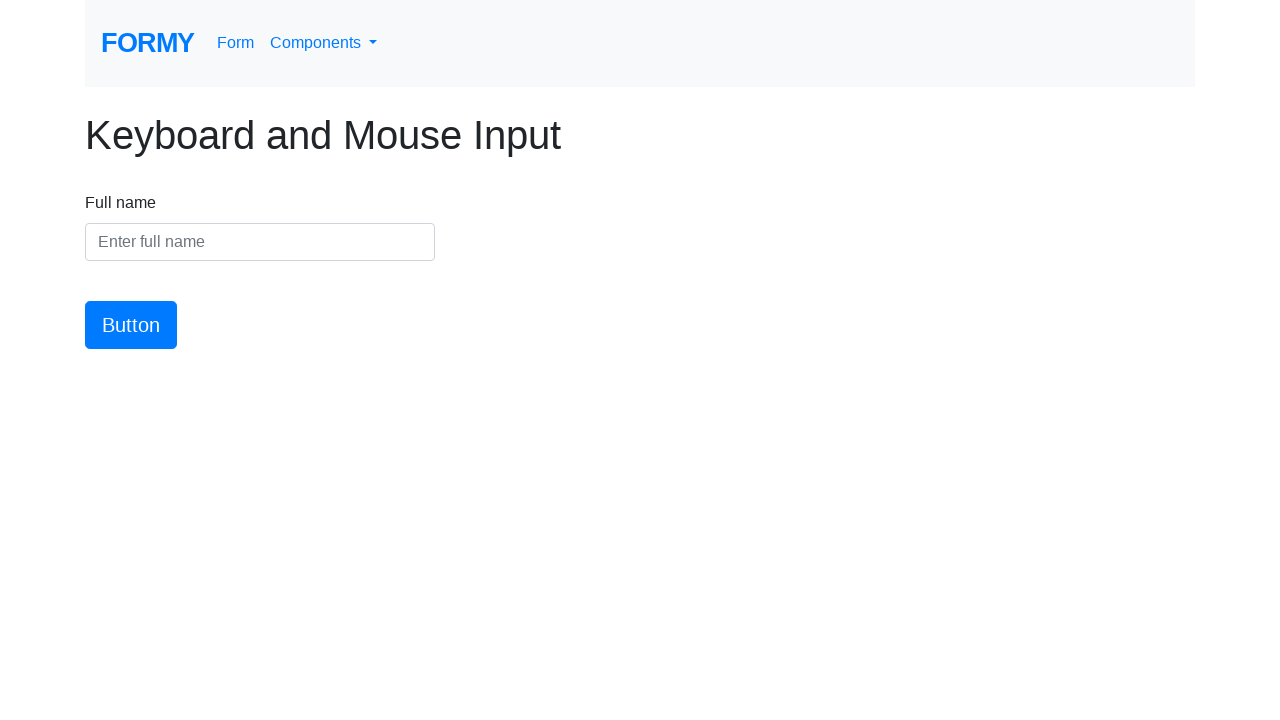

Clicked on the name input field at (260, 242) on #name
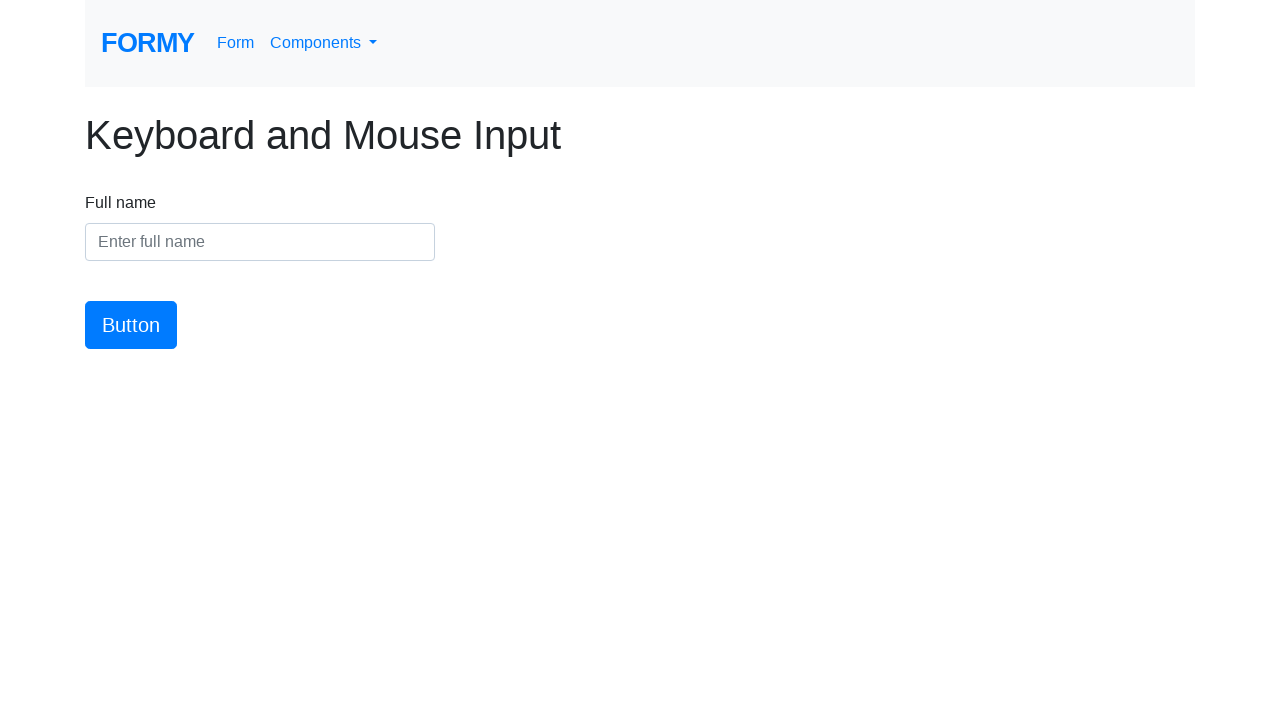

Entered 'Shawel' into the name input field on #name
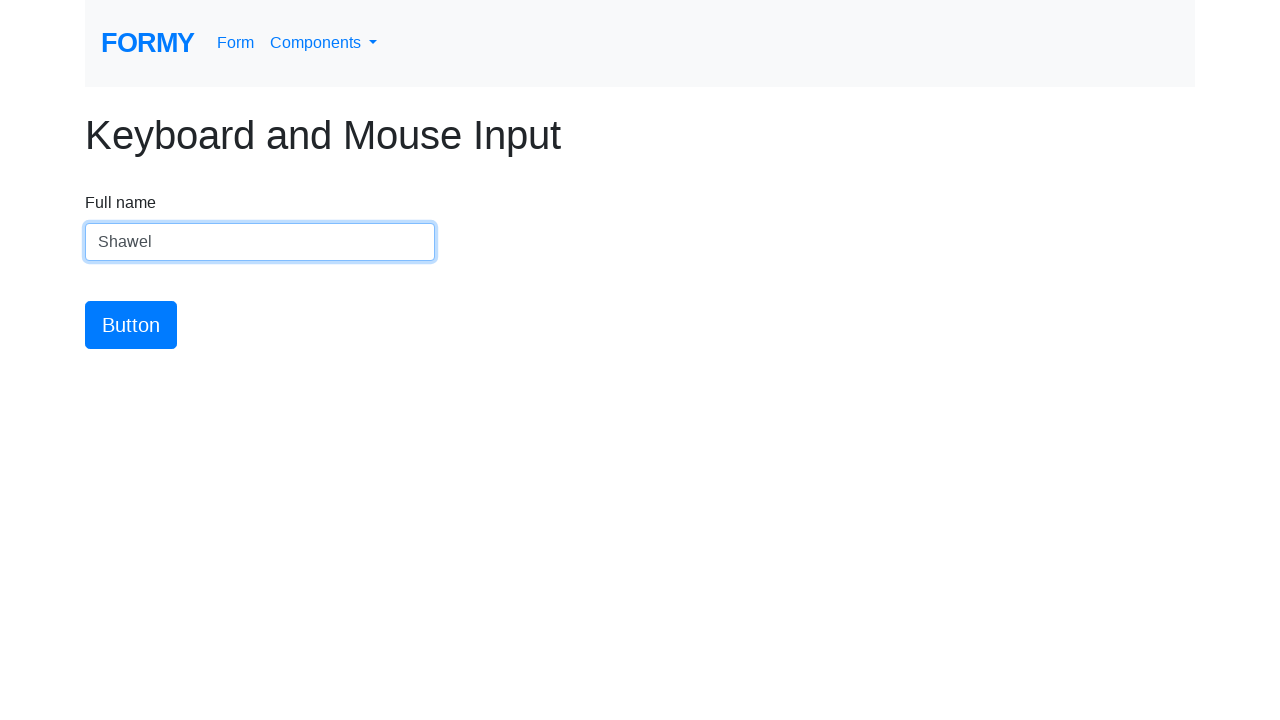

Clicked the submit button at (131, 325) on #button
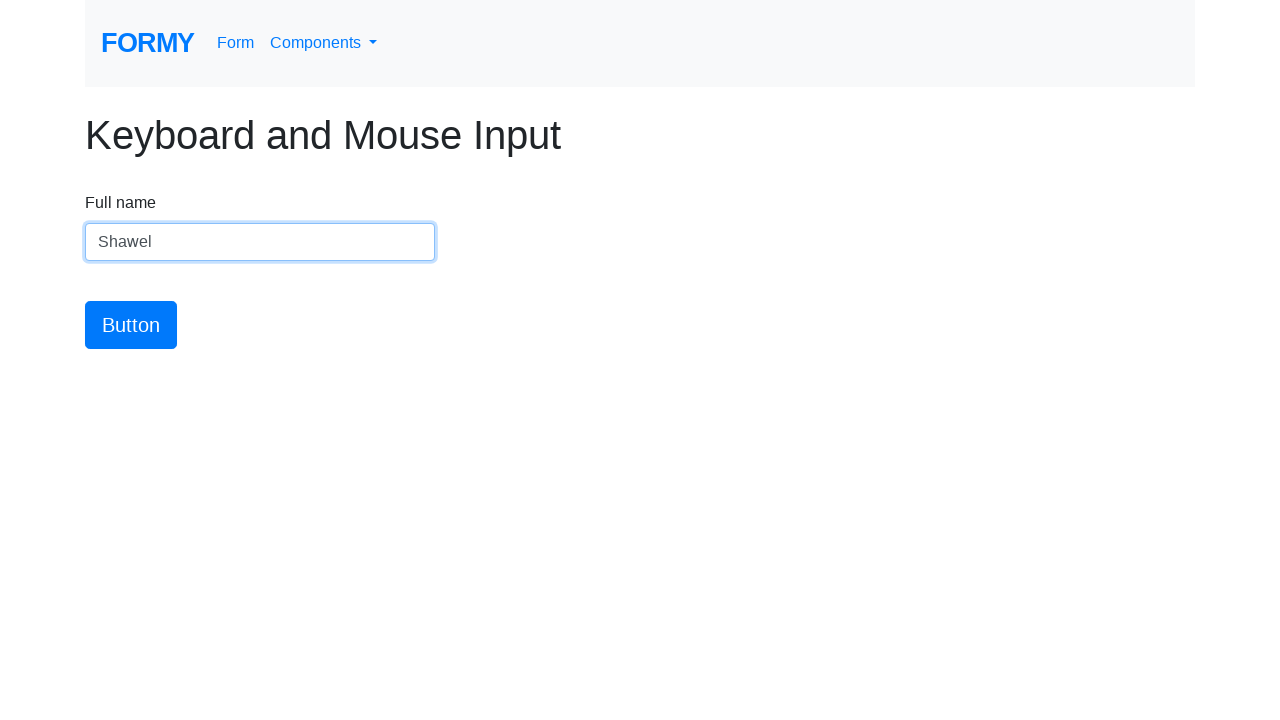

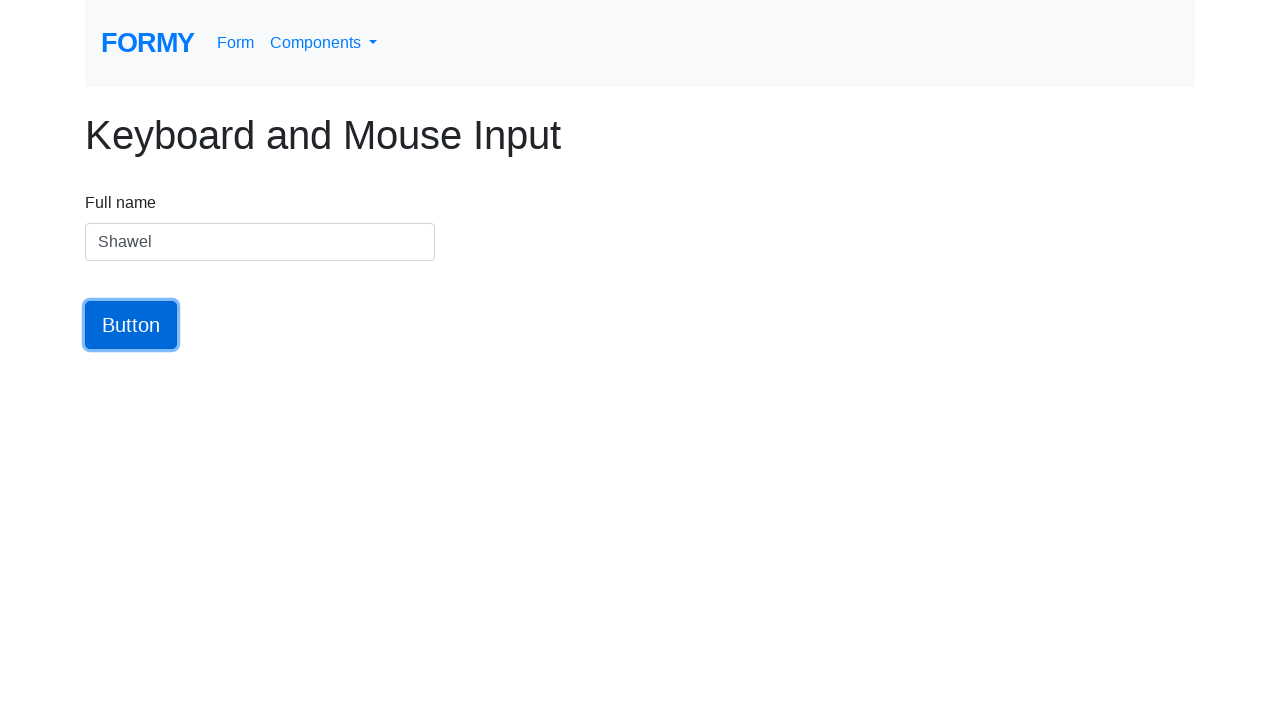